Navigates to a company financial page on ShareSansar, clicks on the Financials tab, then clicks on Quarterly Reports to view financial data tables.

Starting URL: https://www.sharesansar.com/company/adbl#cqtrreport

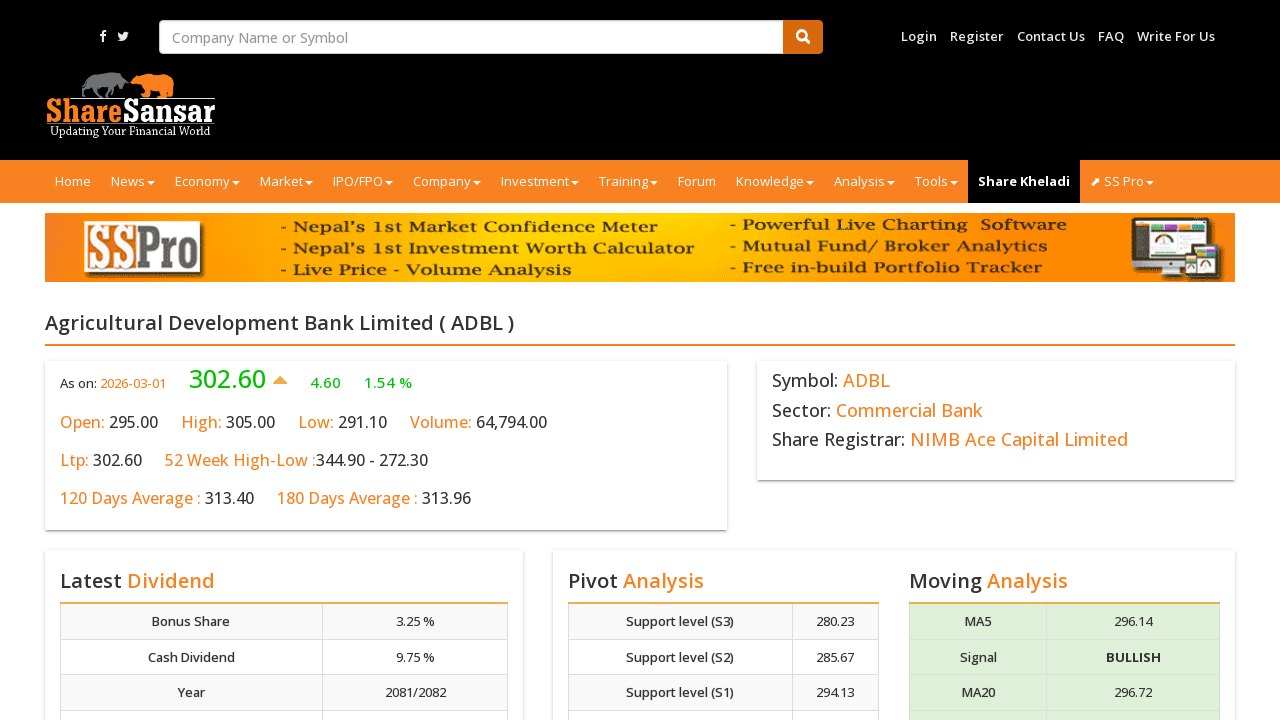

Clicked on Financials tab at (132, 360) on text=Financials
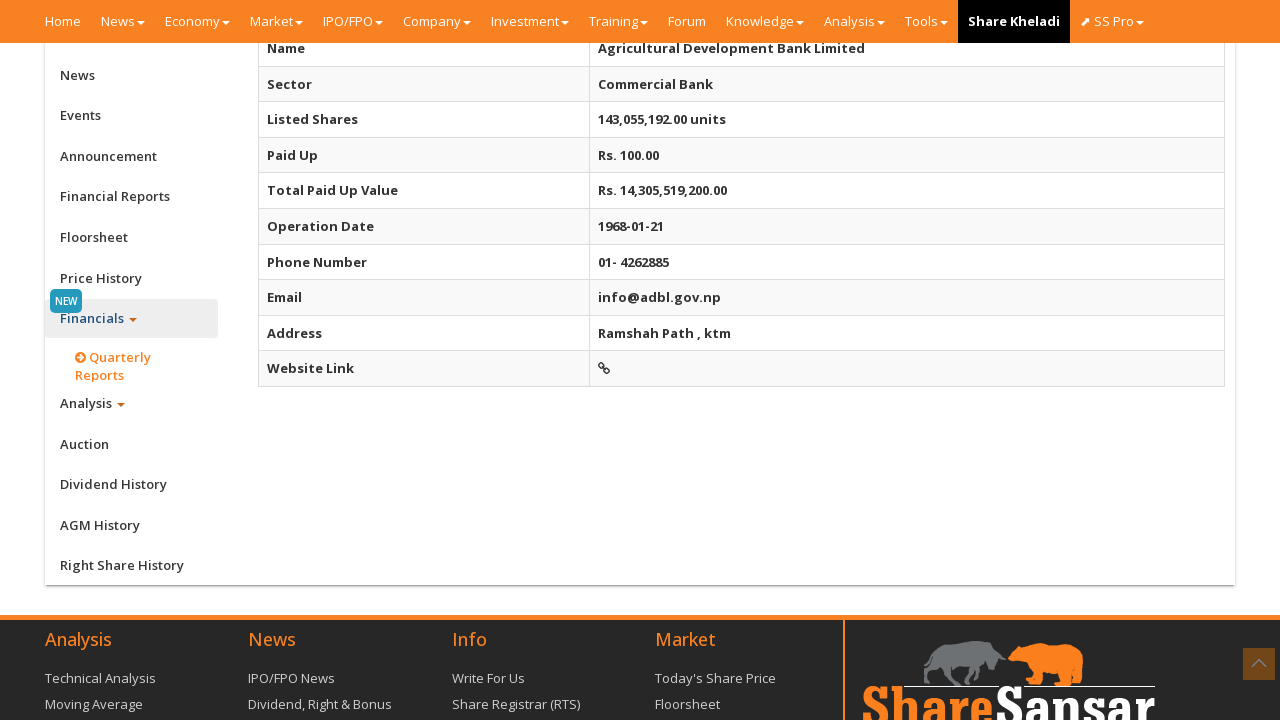

Clicked on Quarterly Reports link at (132, 366) on text=Quarterly Reports
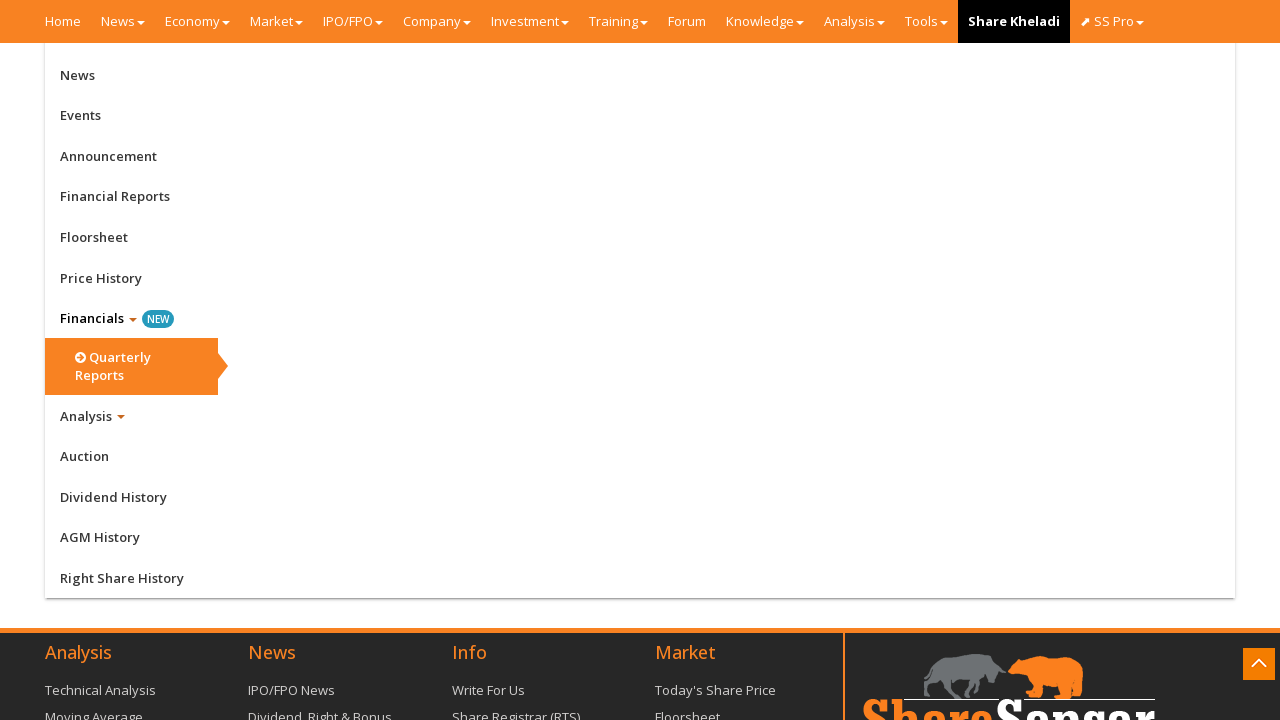

Quarterly reports section loaded
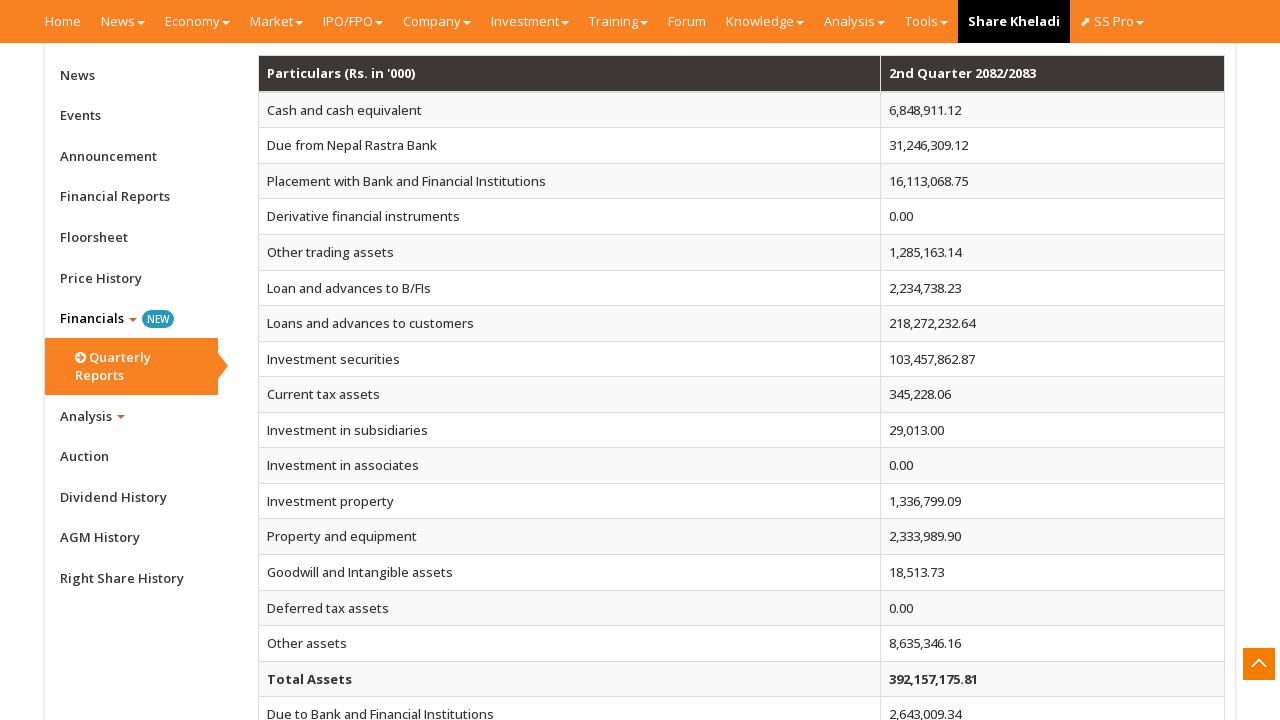

Financial data tables loaded in quarterly reports section
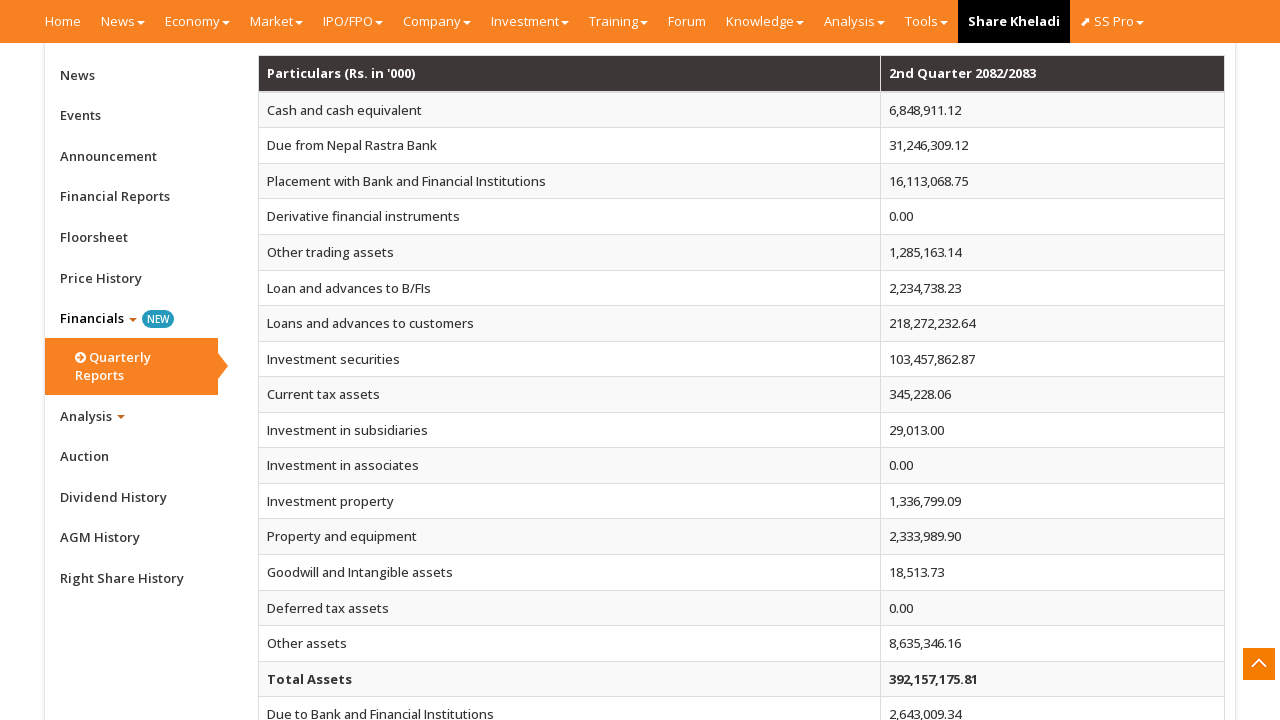

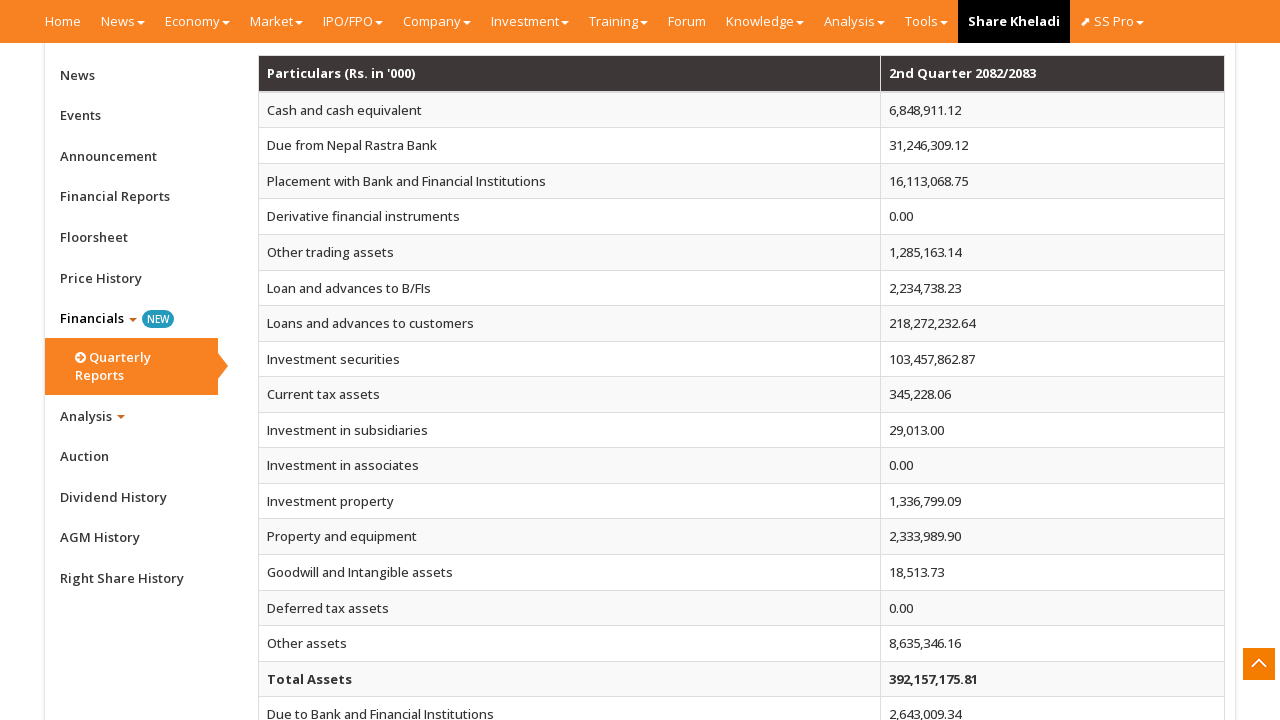